Tests explicit wait functionality by waiting for a price element to show "$100", then clicking a book button, reading a value, performing a mathematical calculation, and submitting the answer.

Starting URL: http://suninjuly.github.io/explicit_wait2.html

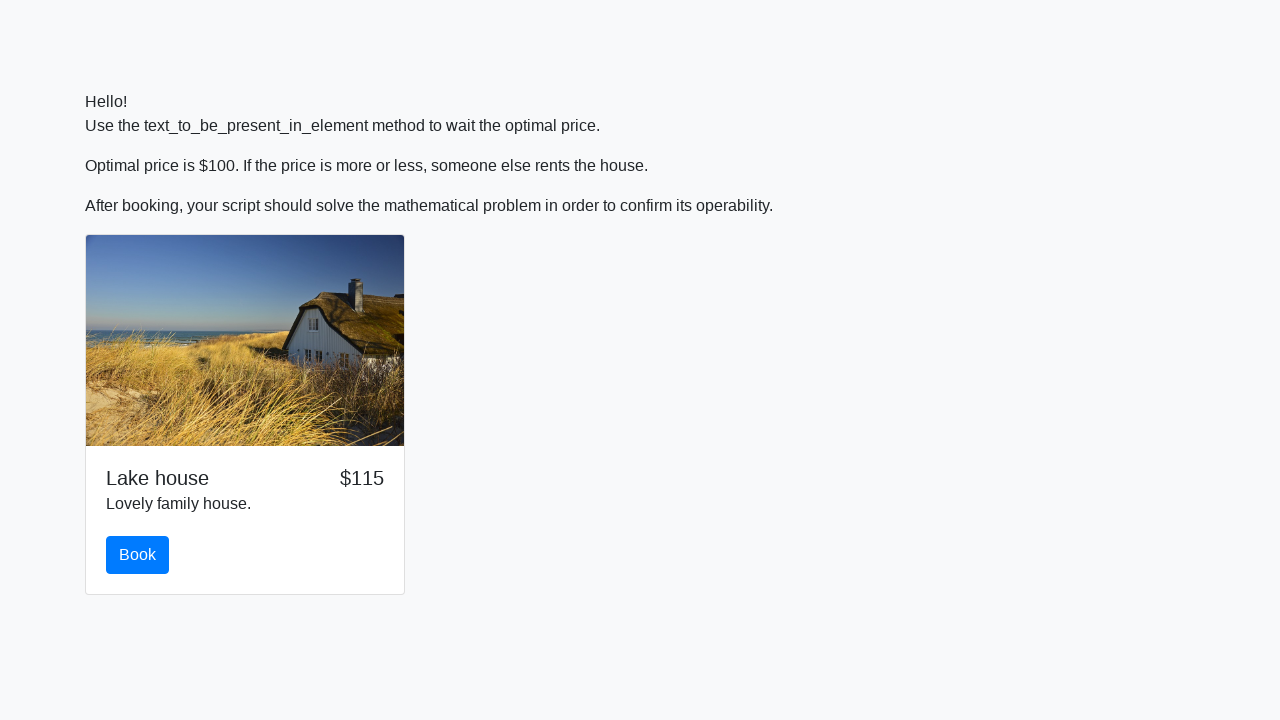

Waited for price element to show '$100'
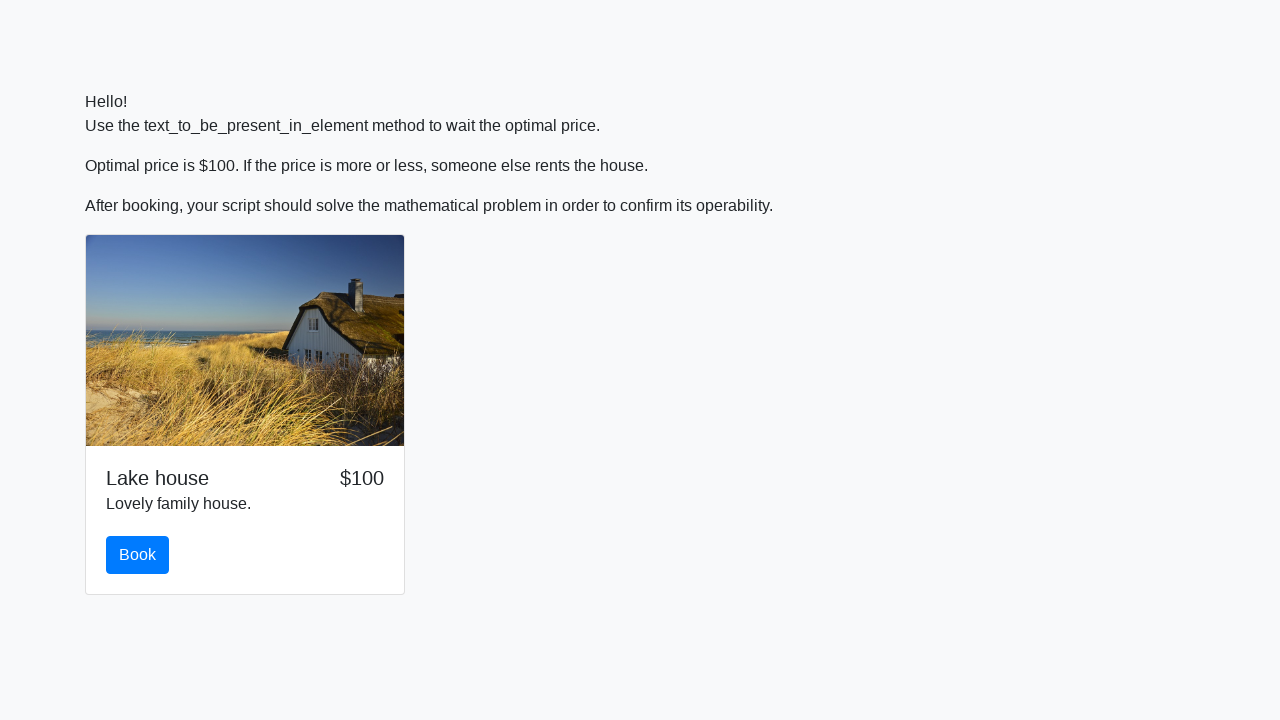

Clicked the book button at (138, 555) on #book
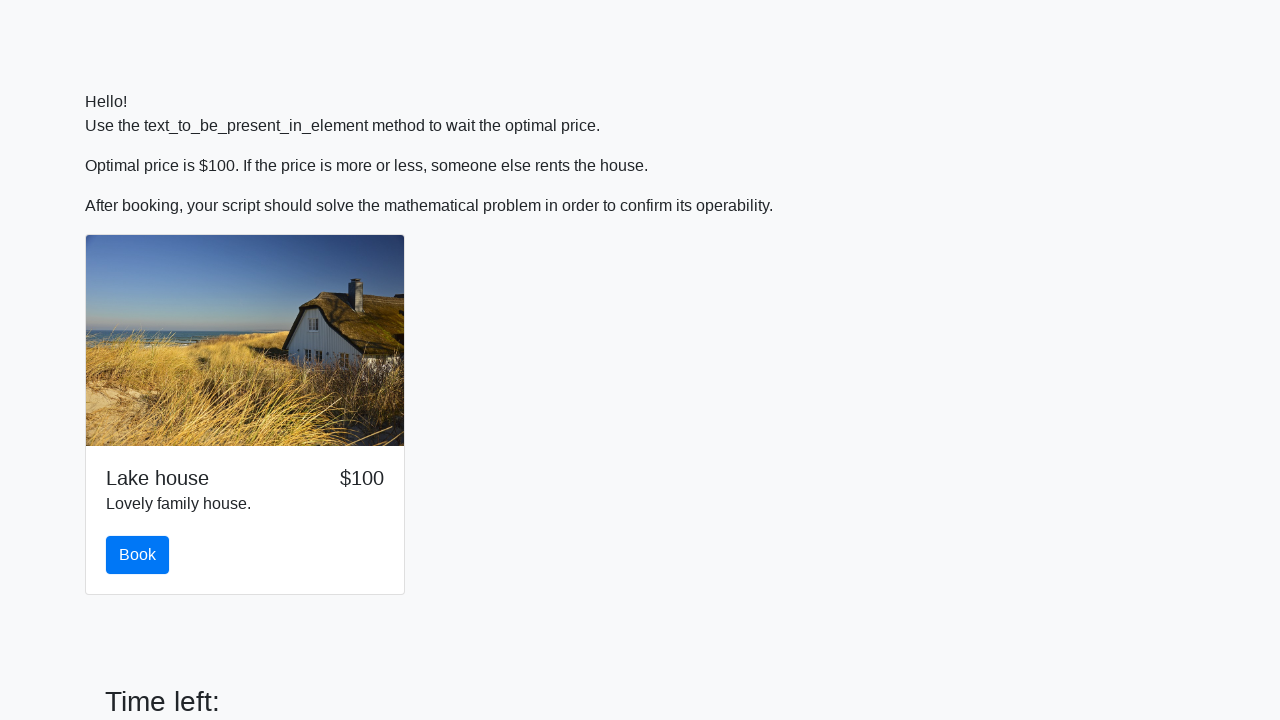

Retrieved x value from input_value element: 507
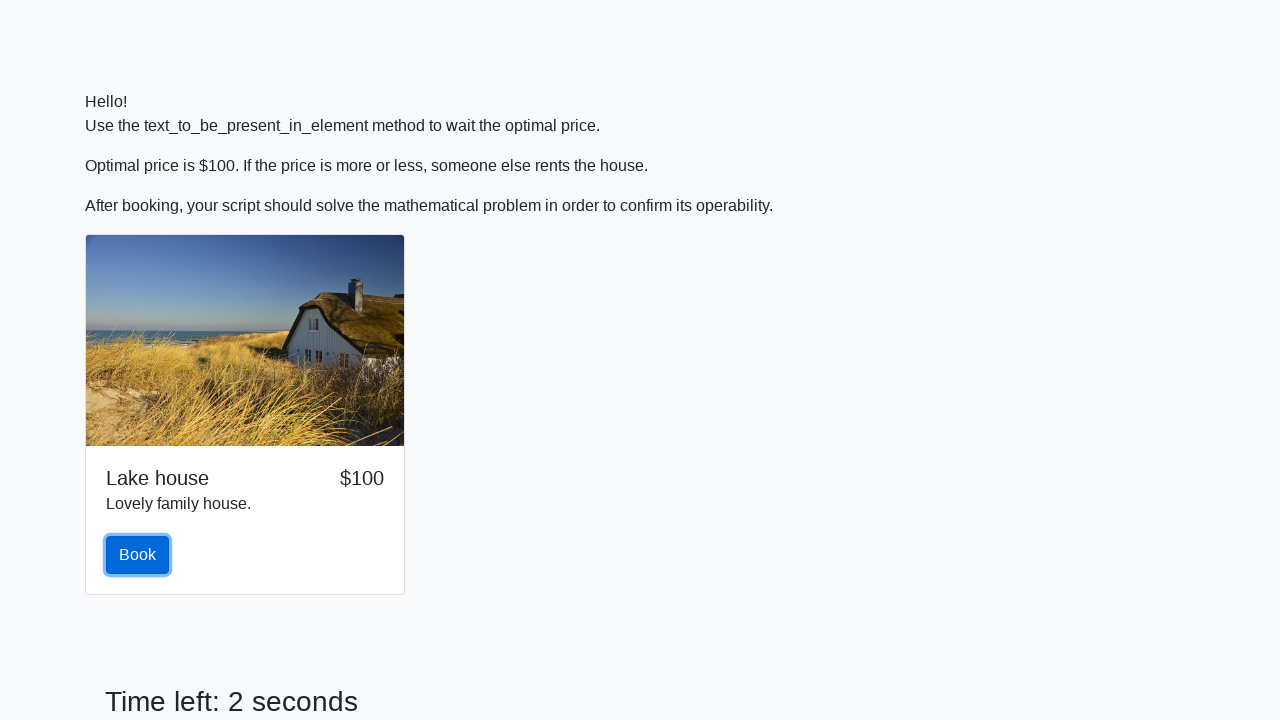

Calculated answer using mathematical formula: 2.415911649530217
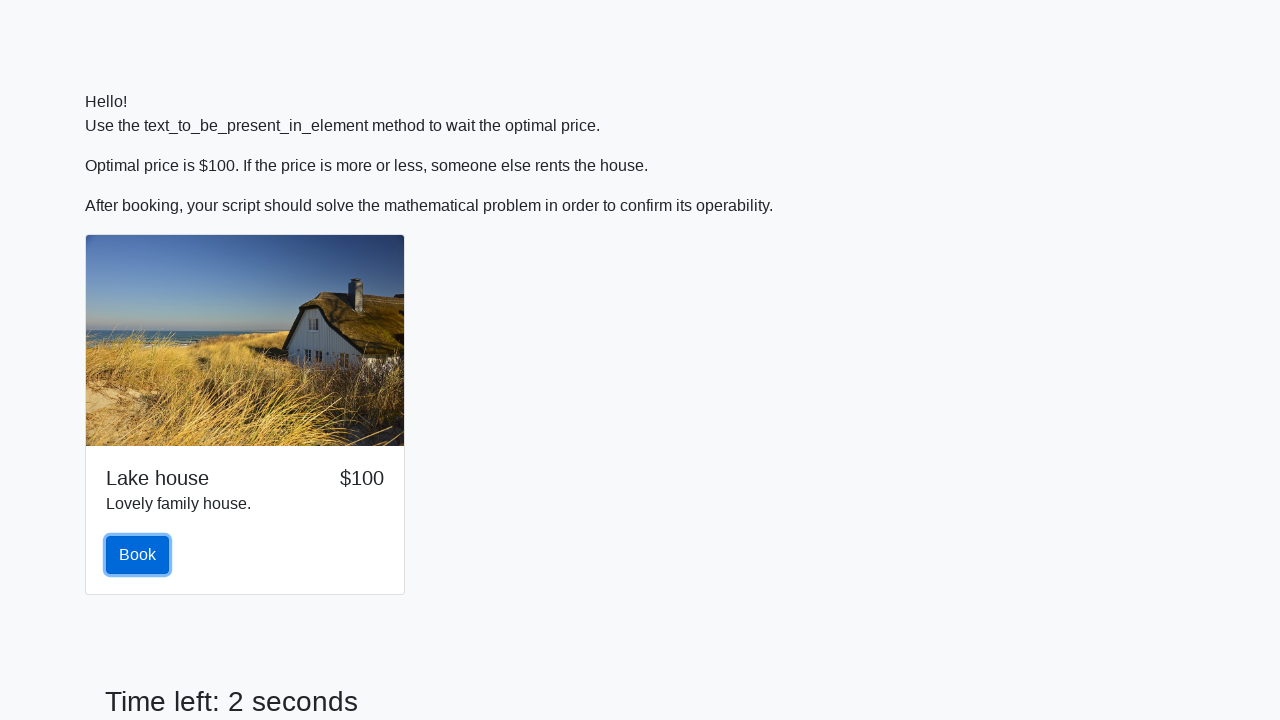

Filled answer field with calculated value: 2.415911649530217 on #answer
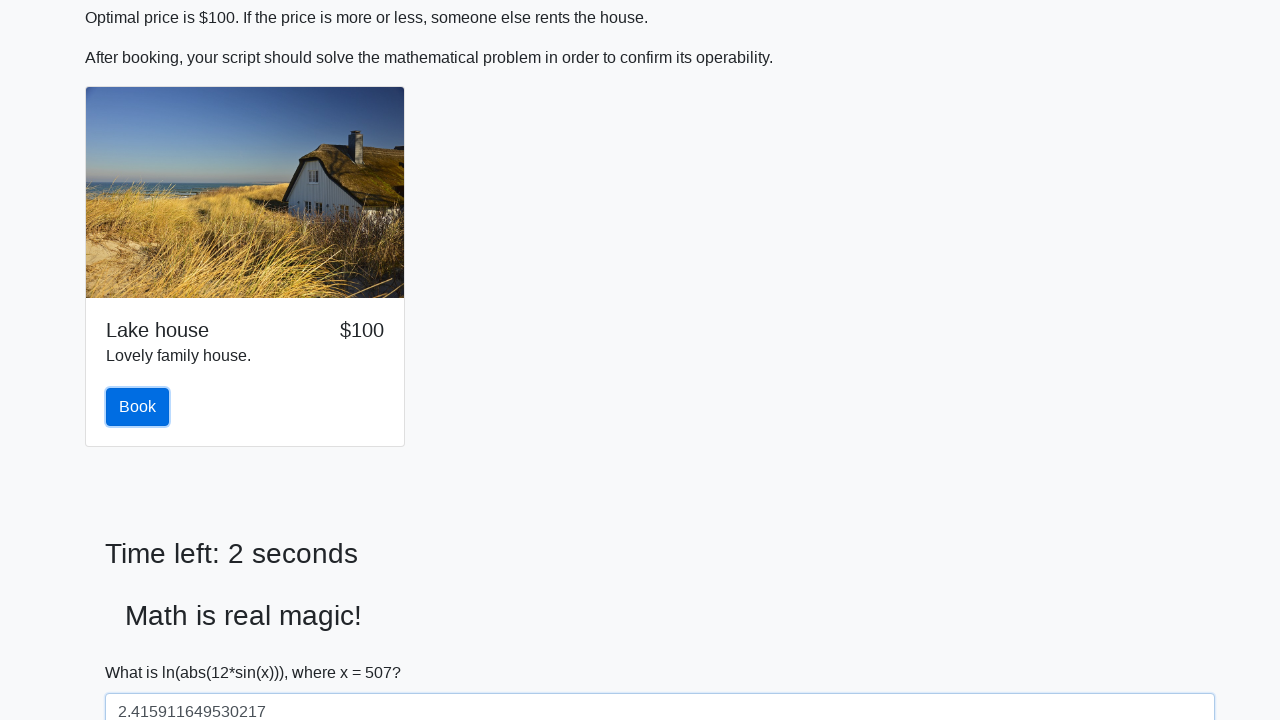

Clicked the solve button to submit answer at (143, 651) on #solve
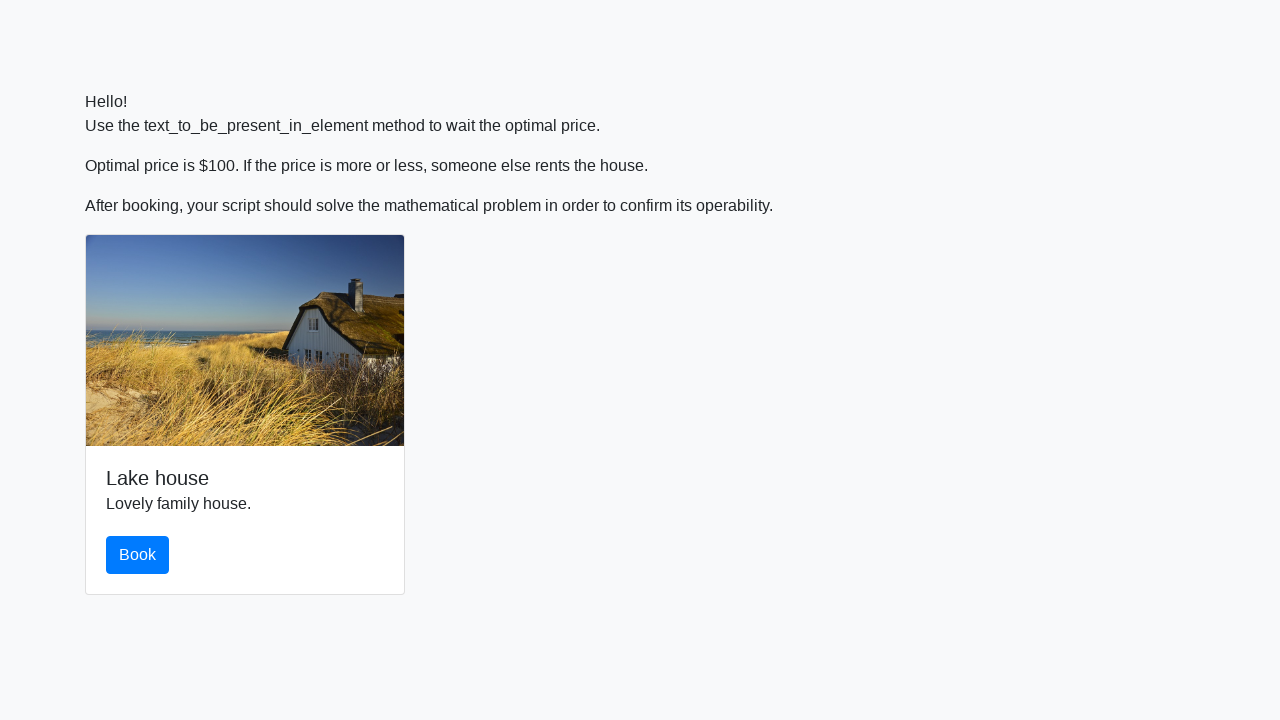

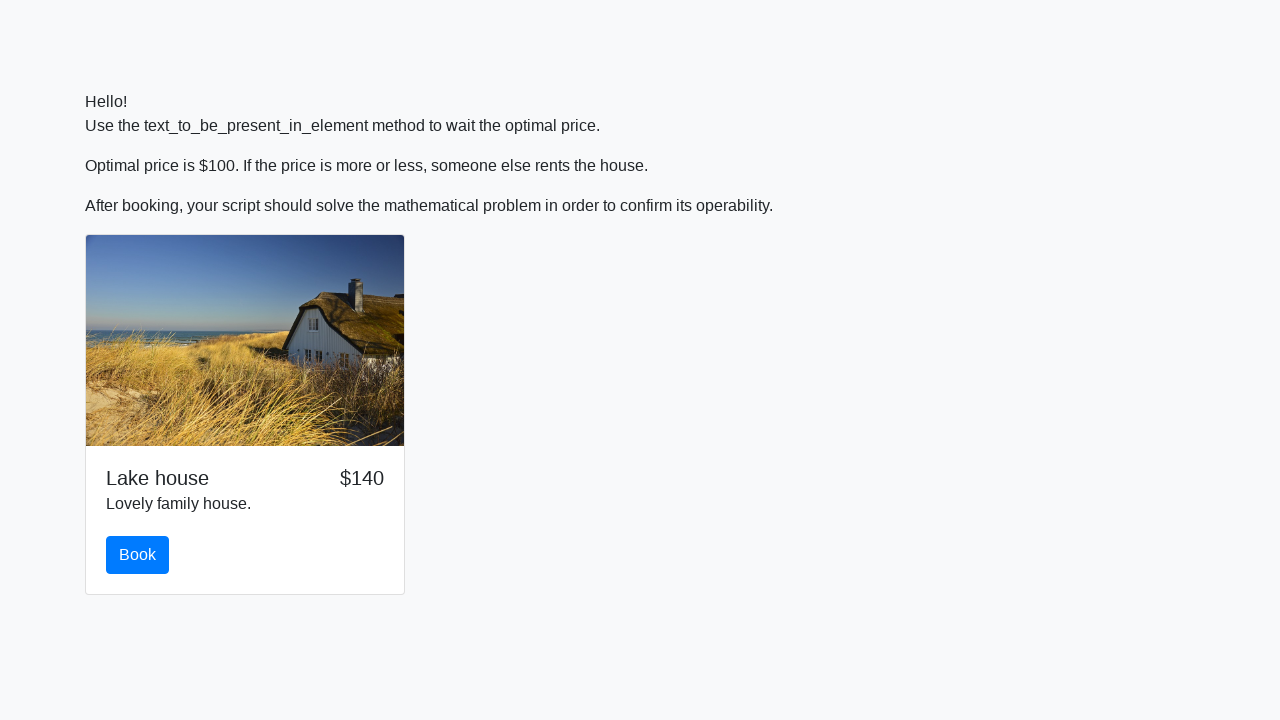